Tests a sample todo application by clicking on existing todo items, adding a new item to the list, and verifying the new item was added successfully

Starting URL: https://lambdatest.github.io/sample-todo-app/

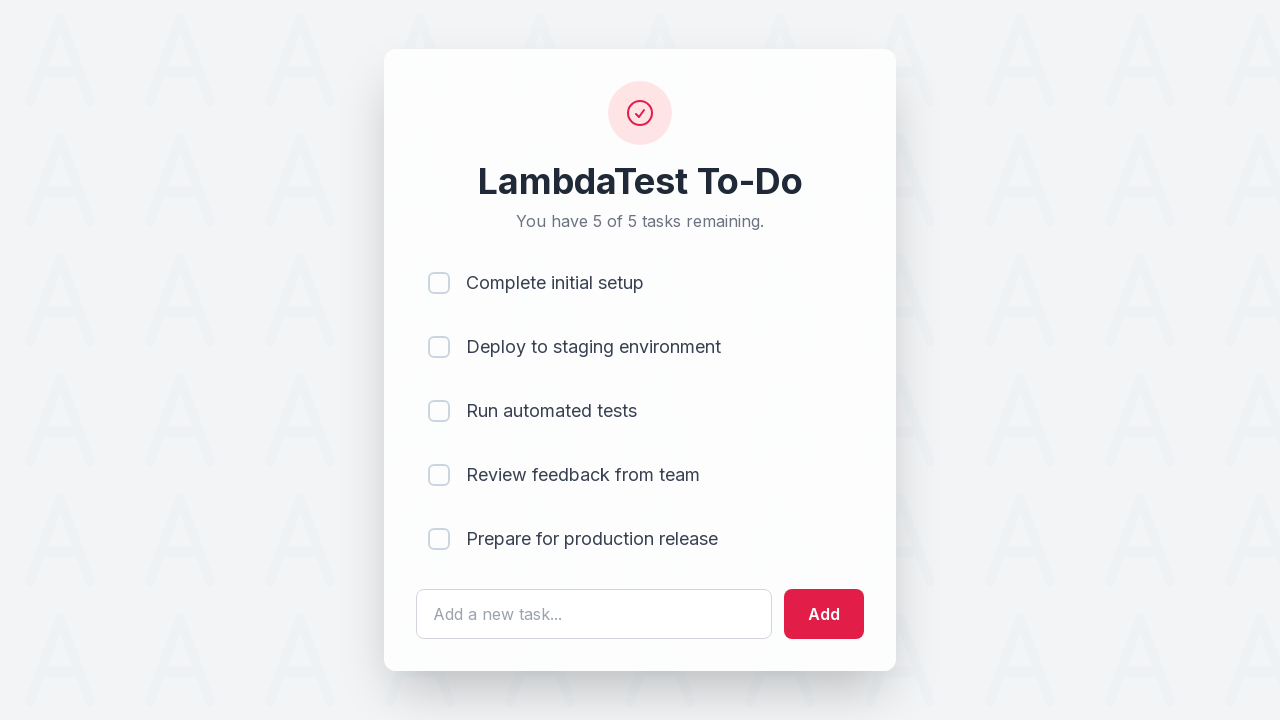

Clicked on first todo item checkbox at (439, 283) on [name='li1']
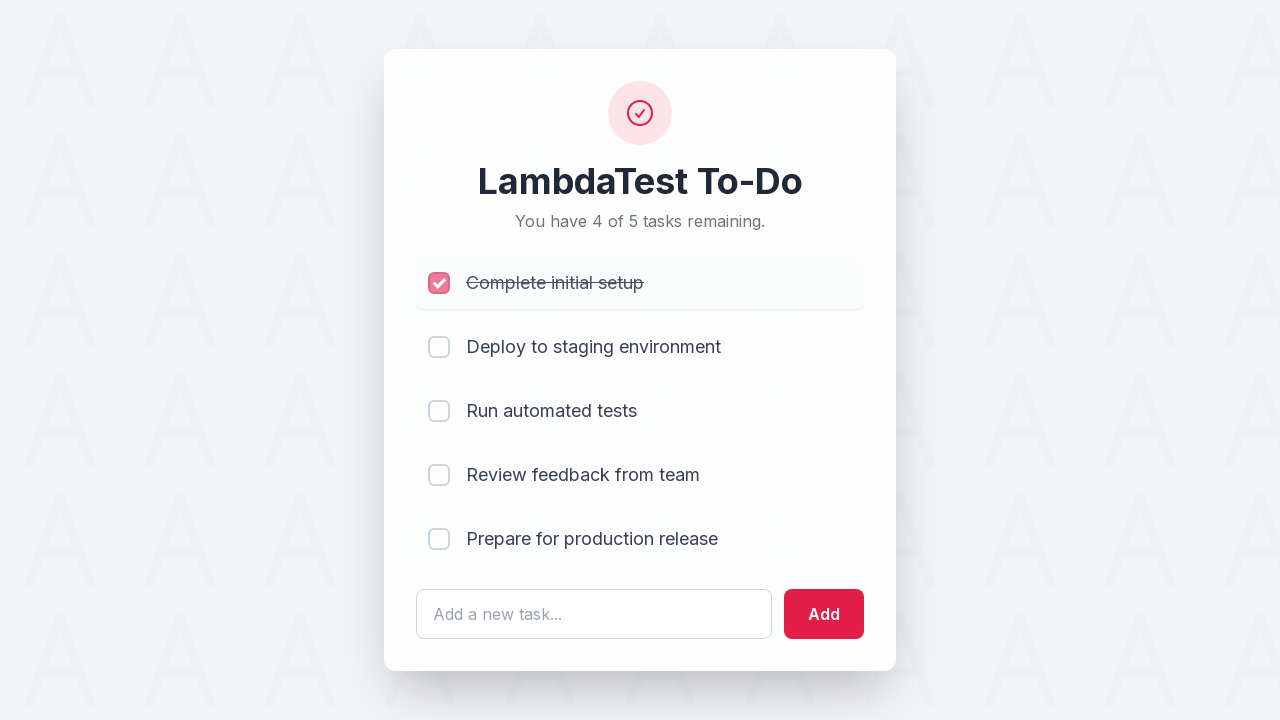

Clicked on second todo item checkbox at (439, 347) on [name='li2']
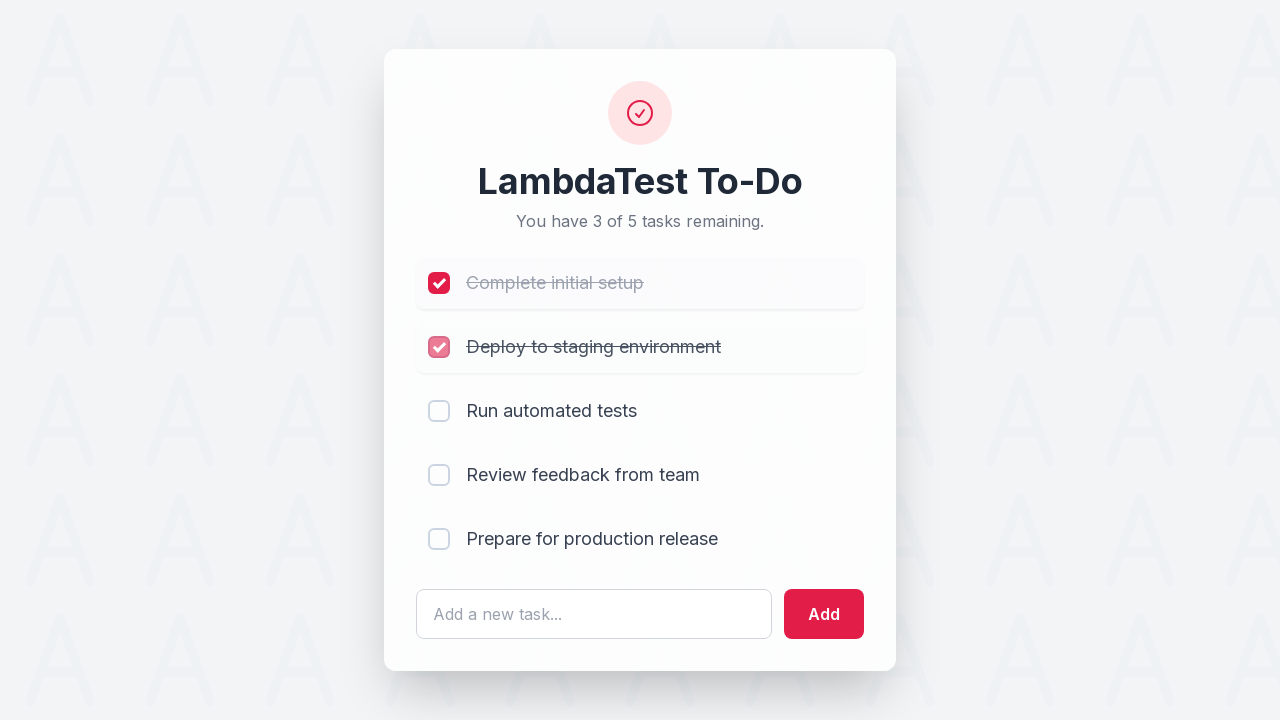

Filled new todo text input with 'Yey, Let's add it to list' on #sampletodotext
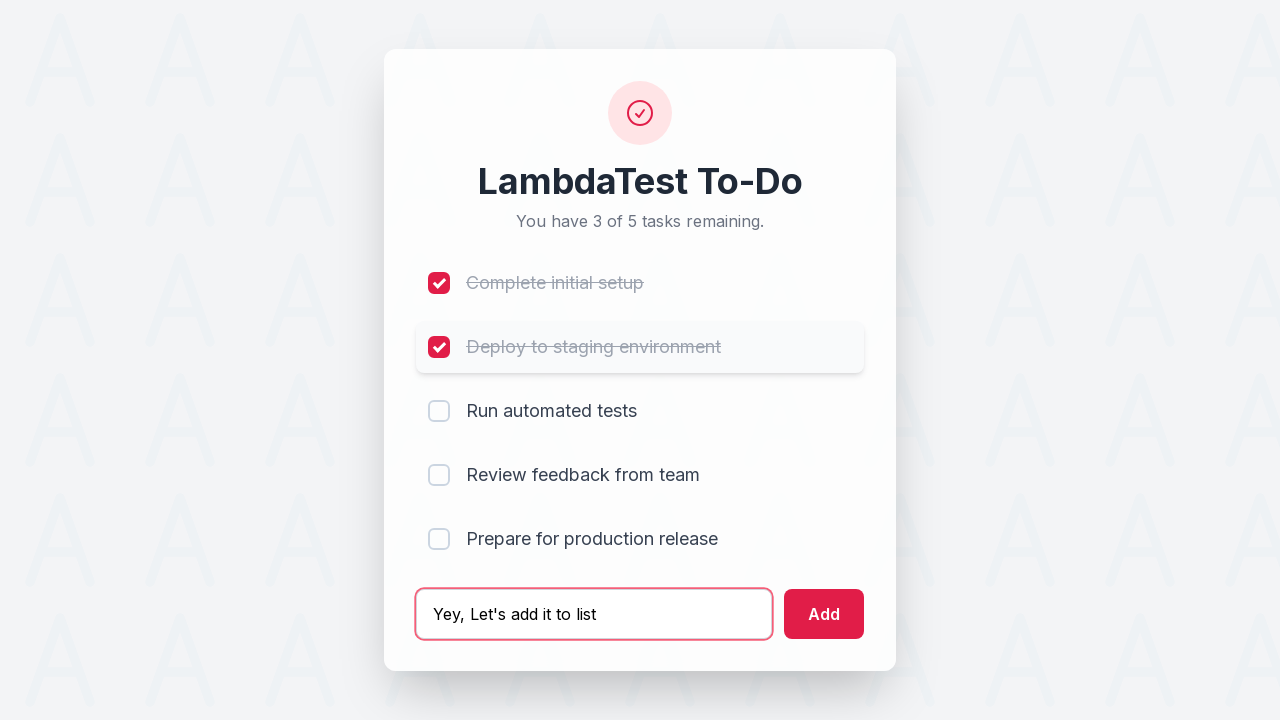

Clicked add button to submit new todo item at (824, 614) on #addbutton
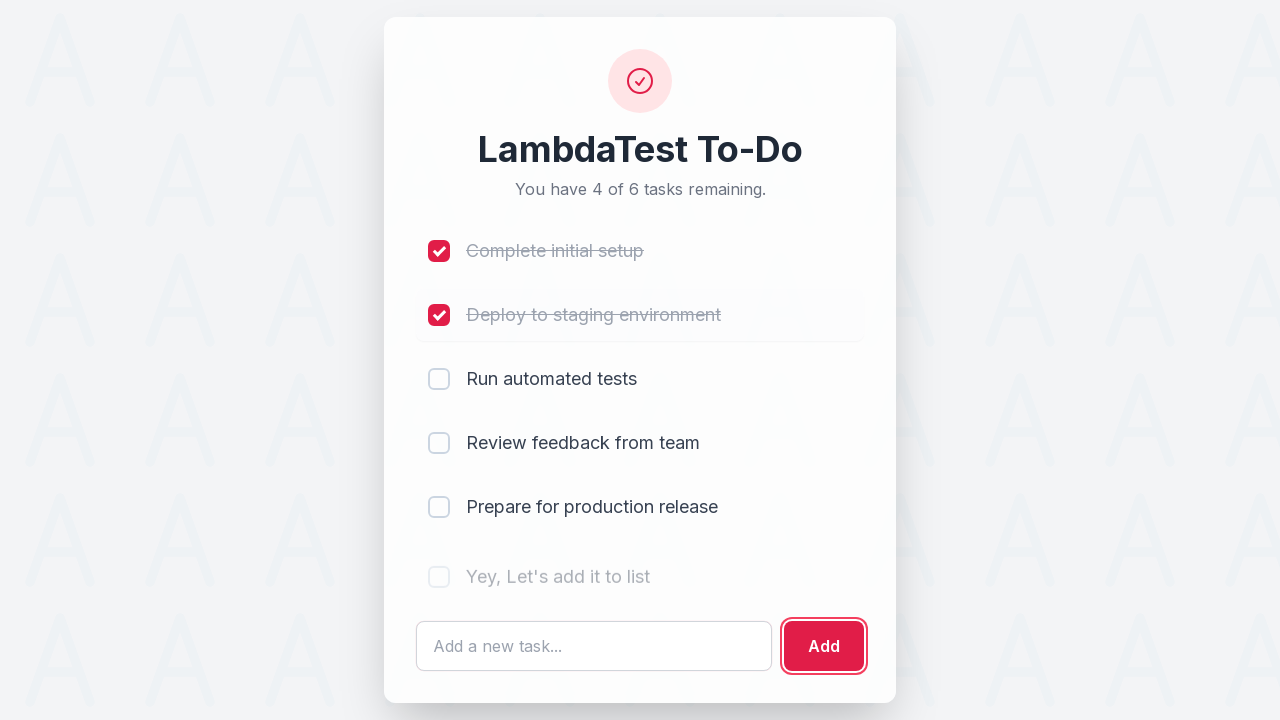

New todo item appeared in the list
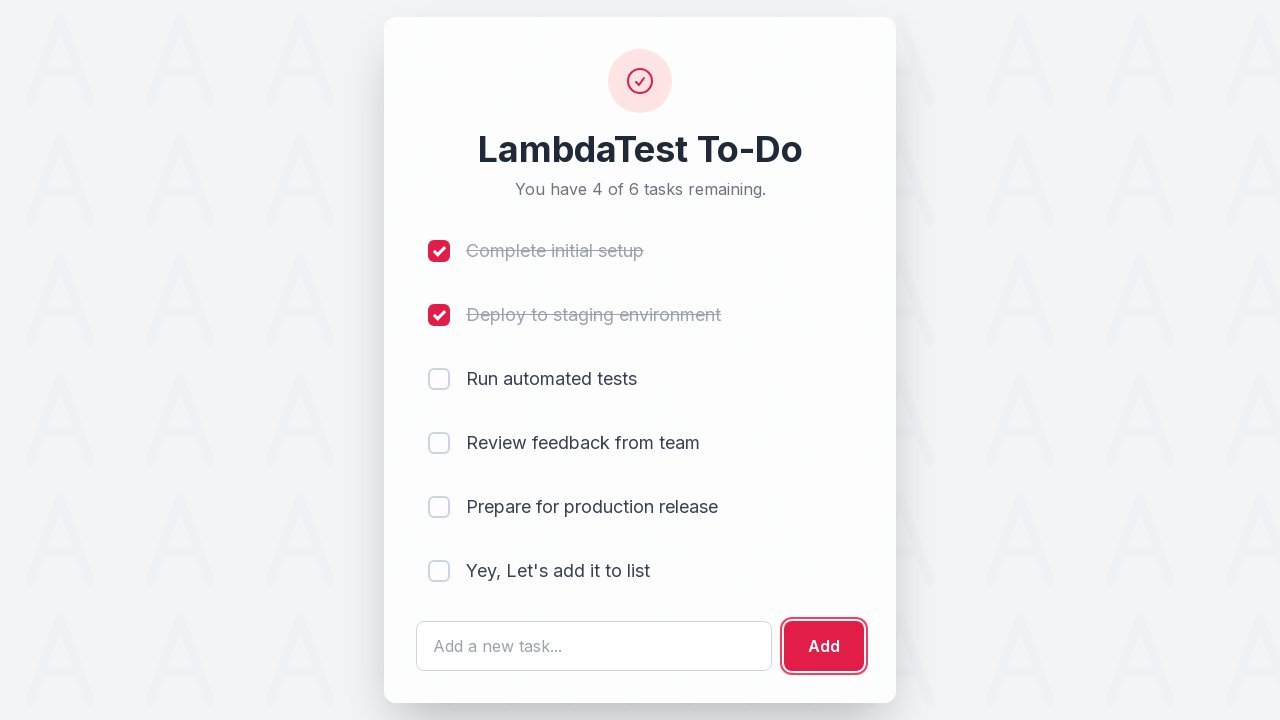

Retrieved text content of the new todo item
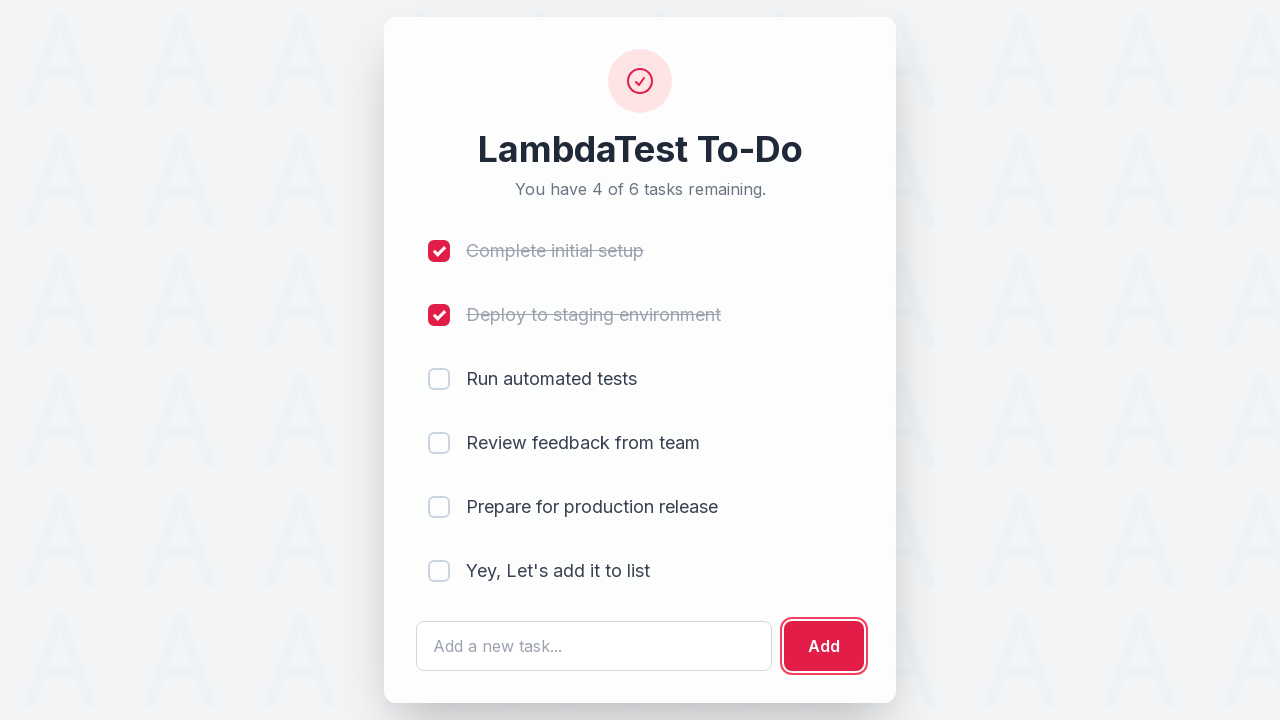

Verified that new todo item text matches expected content
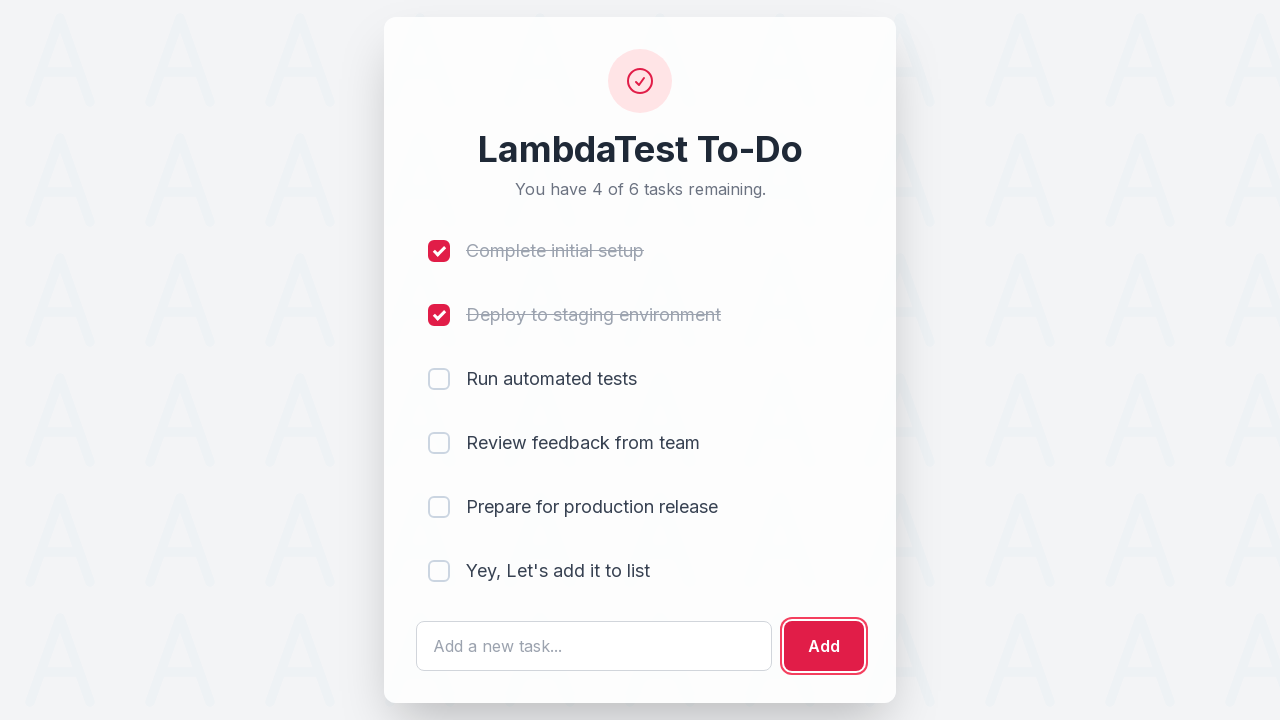

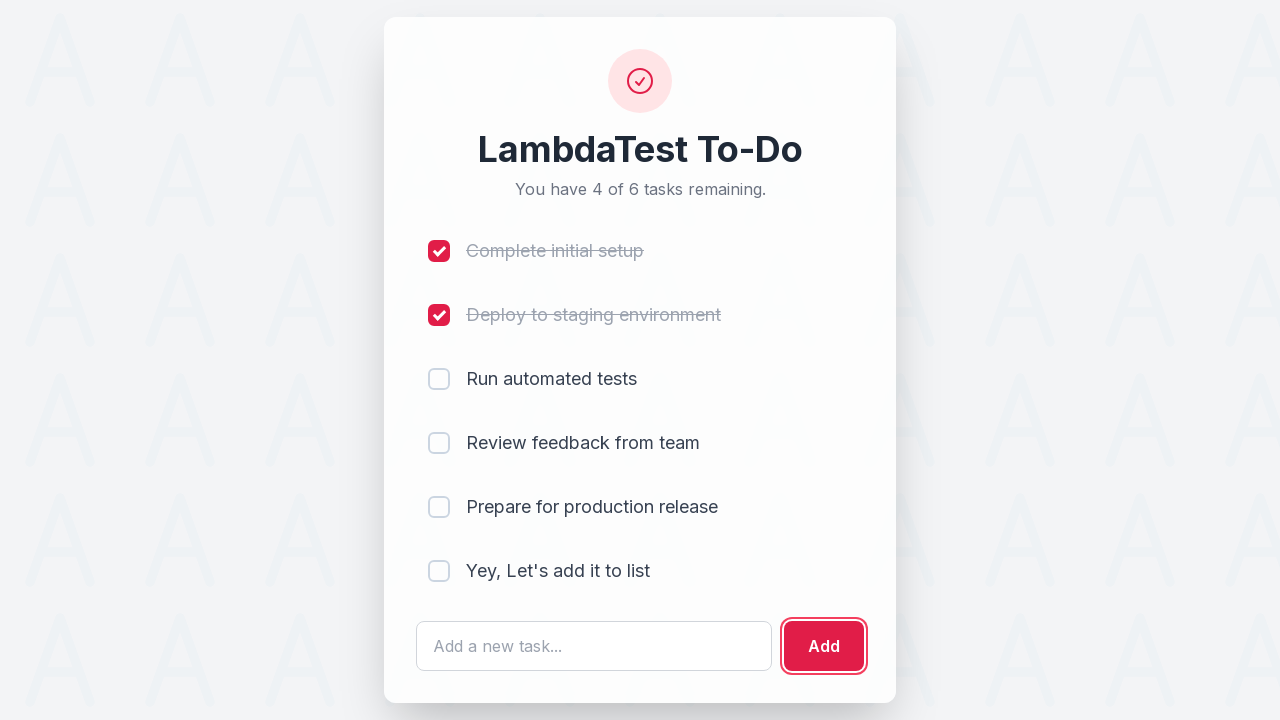